Tests page scrolling functionality and browser alert handling by scrolling down the page, clicking a confirm button, and accepting the resulting alert dialog.

Starting URL: https://demoqa.com/alerts

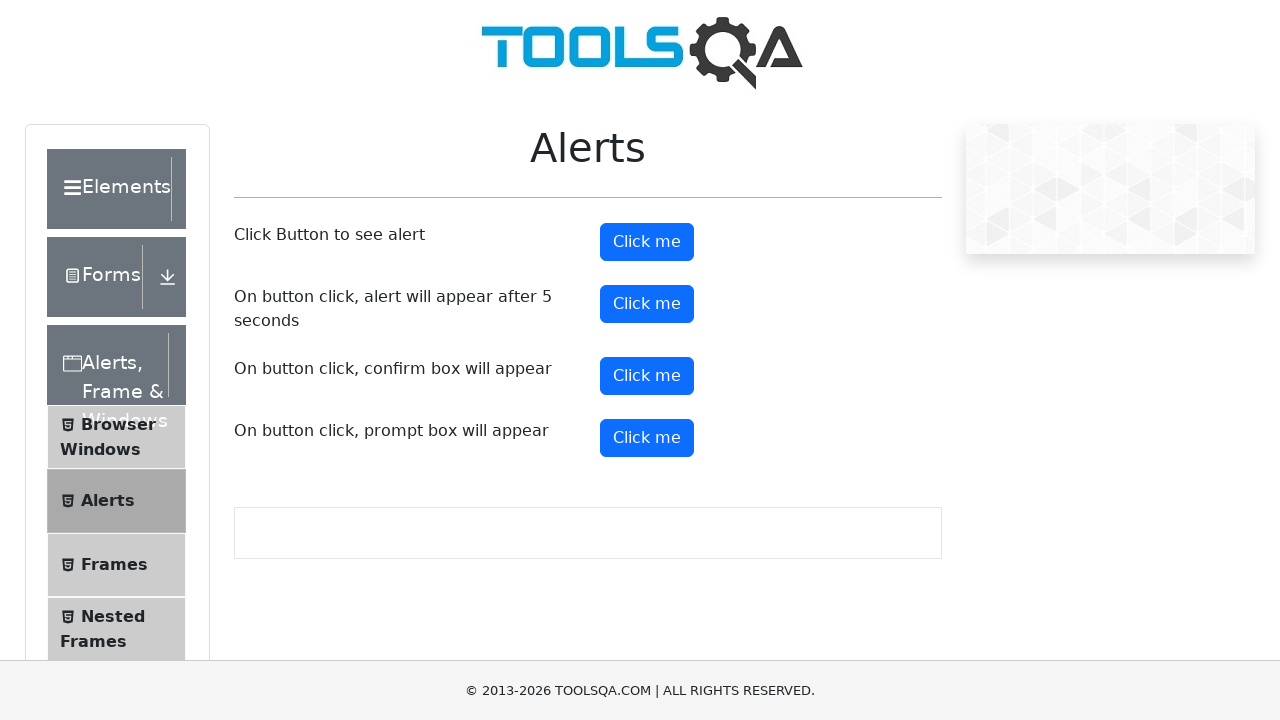

Scrolled down the page by 200 pixels
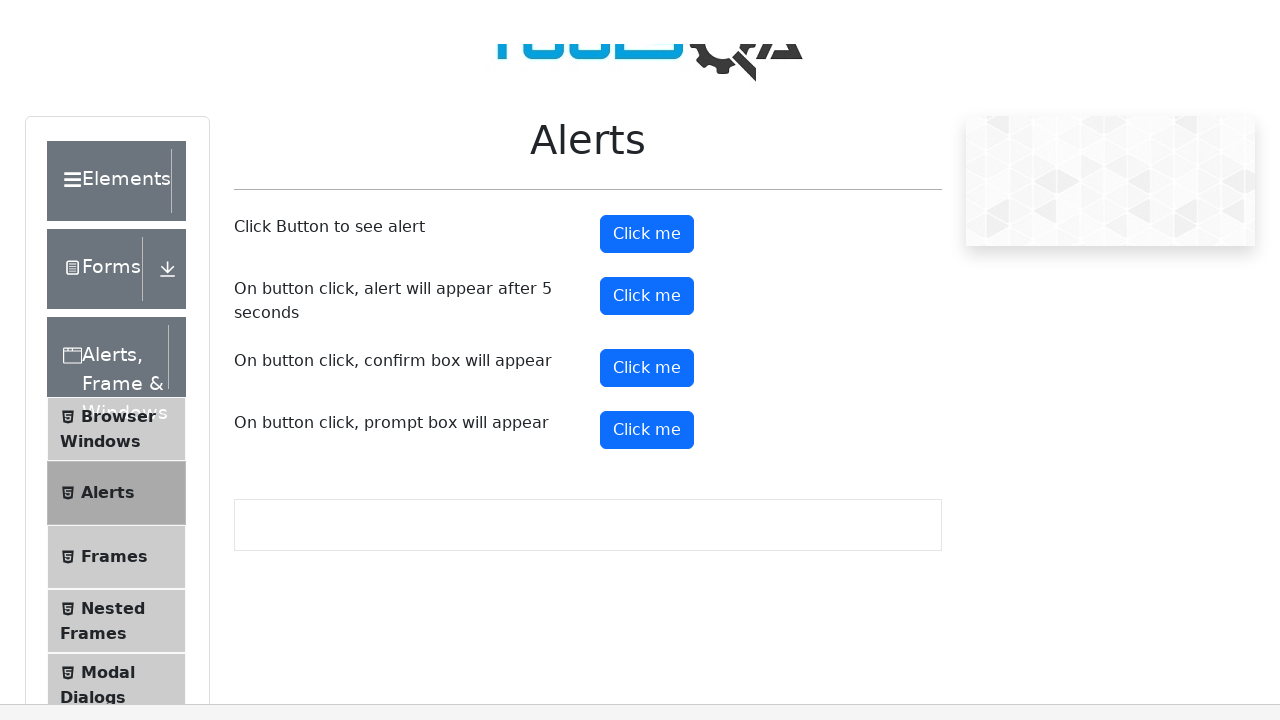

Clicked the confirm button at (647, 176) on button#confirmButton
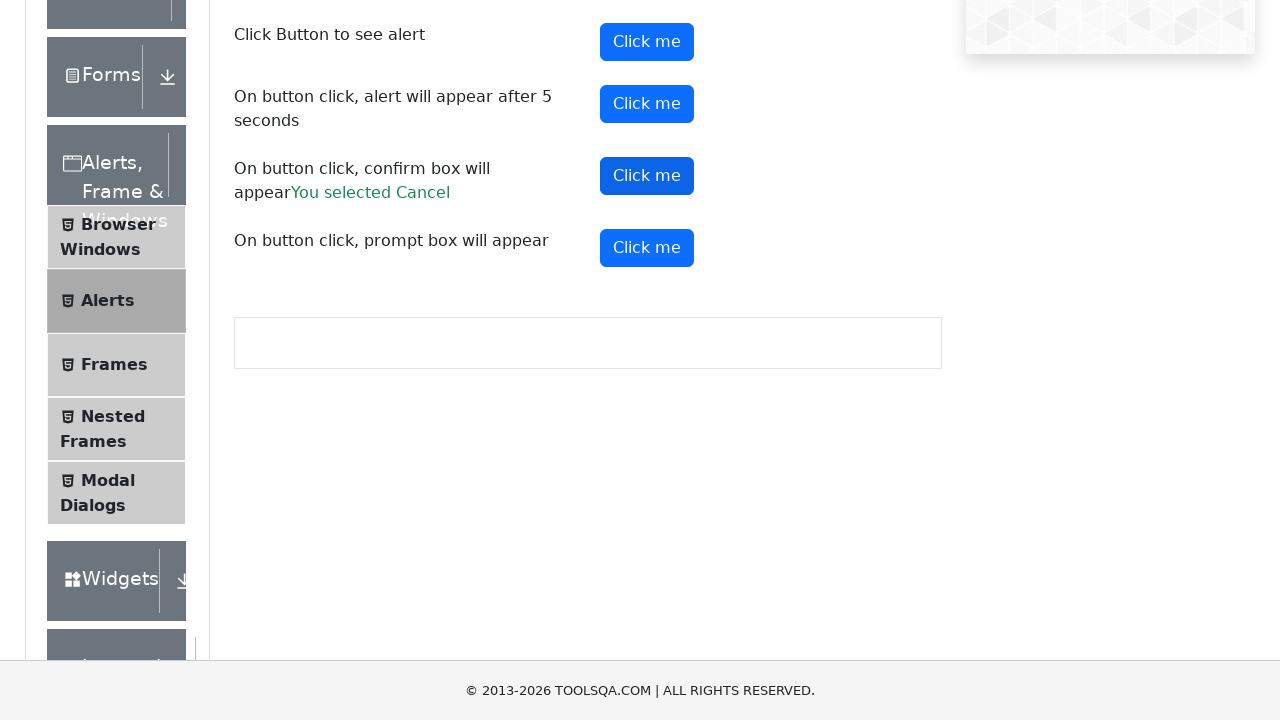

Set up dialog handler to accept alerts
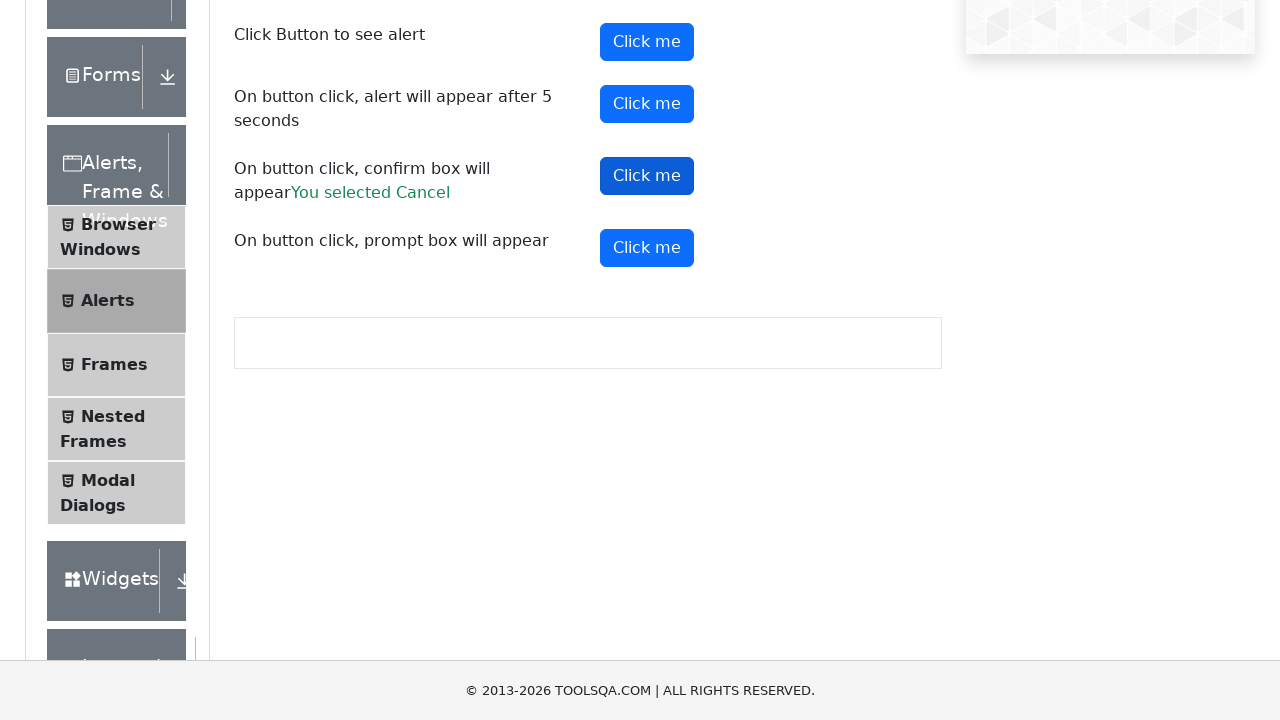

Clicked the confirm button again to trigger the alert dialog at (647, 176) on button#confirmButton
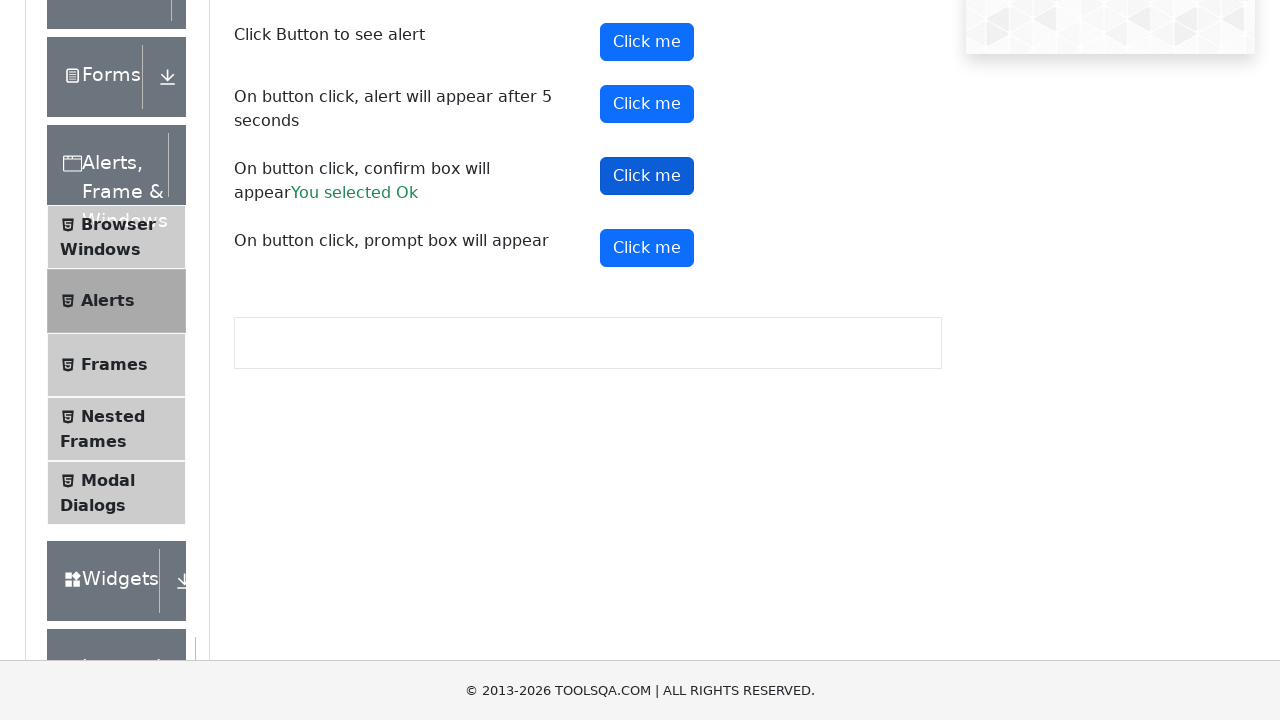

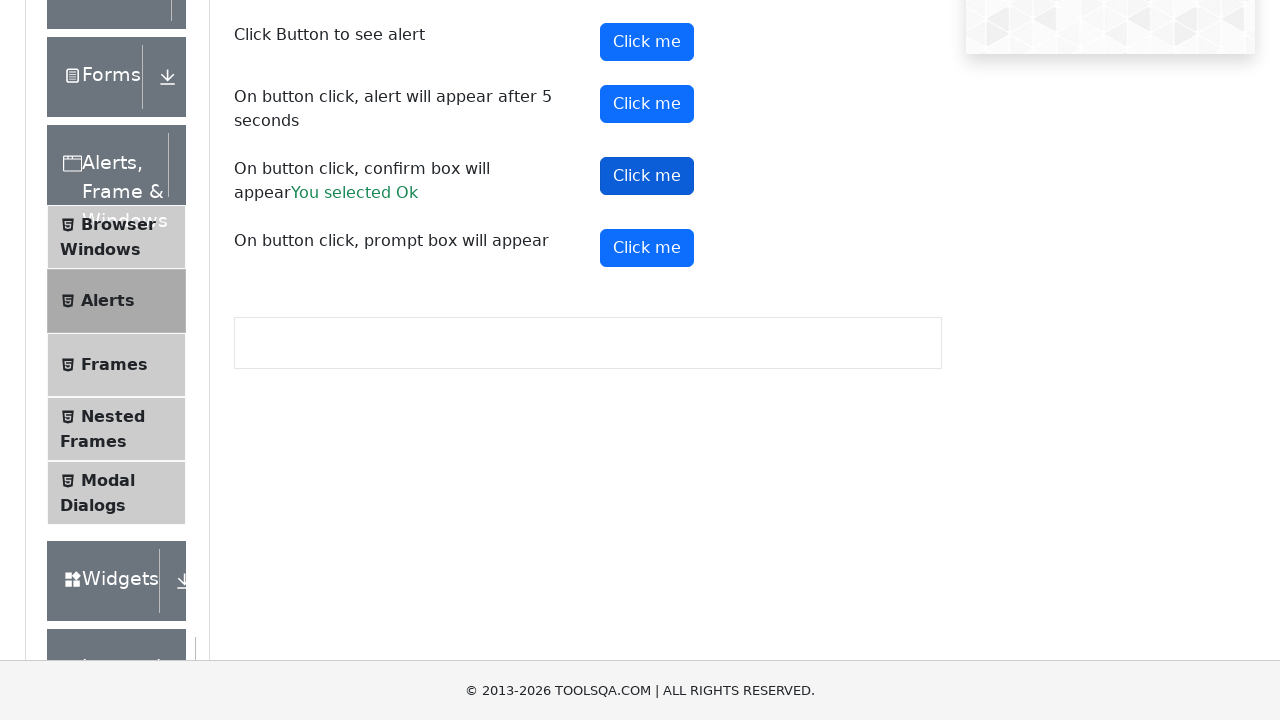